Tests selecting random non-consecutive items using Ctrl/Cmd key to select items at positions 1, 4, 6, and 11

Starting URL: https://automationfc.github.io/jquery-selectable/

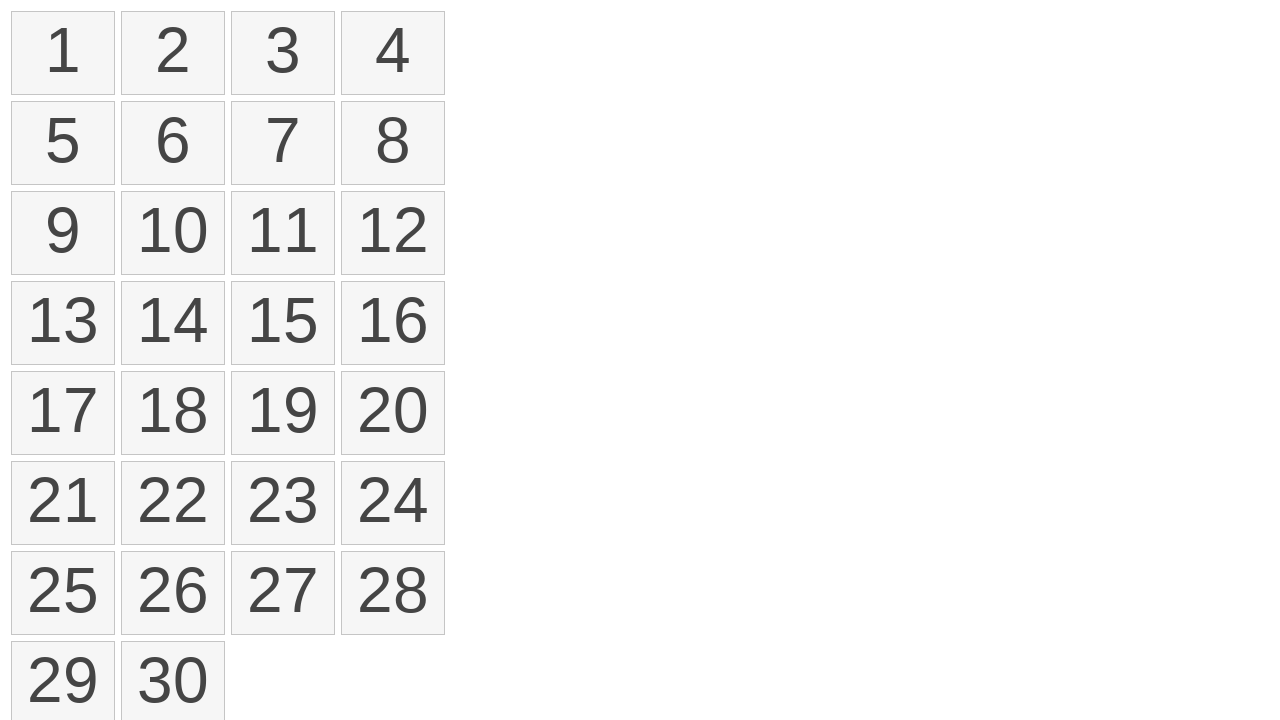

Determined modifier key based on OS: Meta
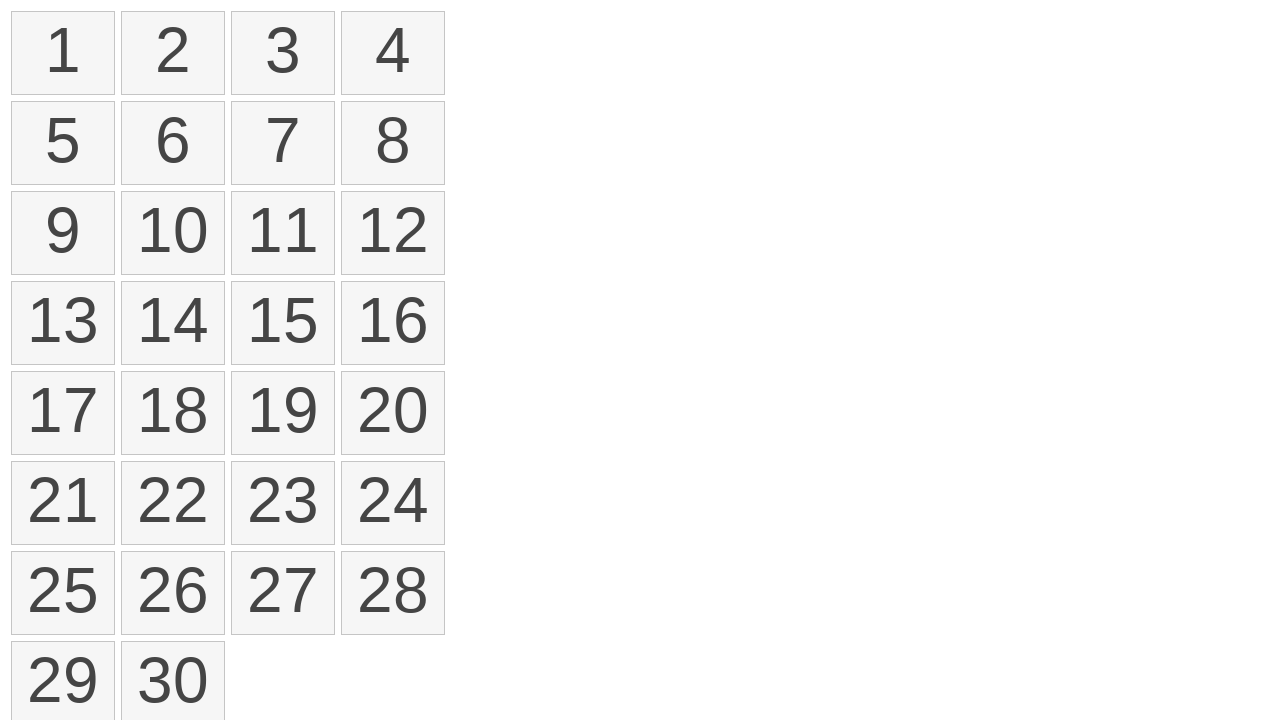

Navigated to jQuery selectable test page
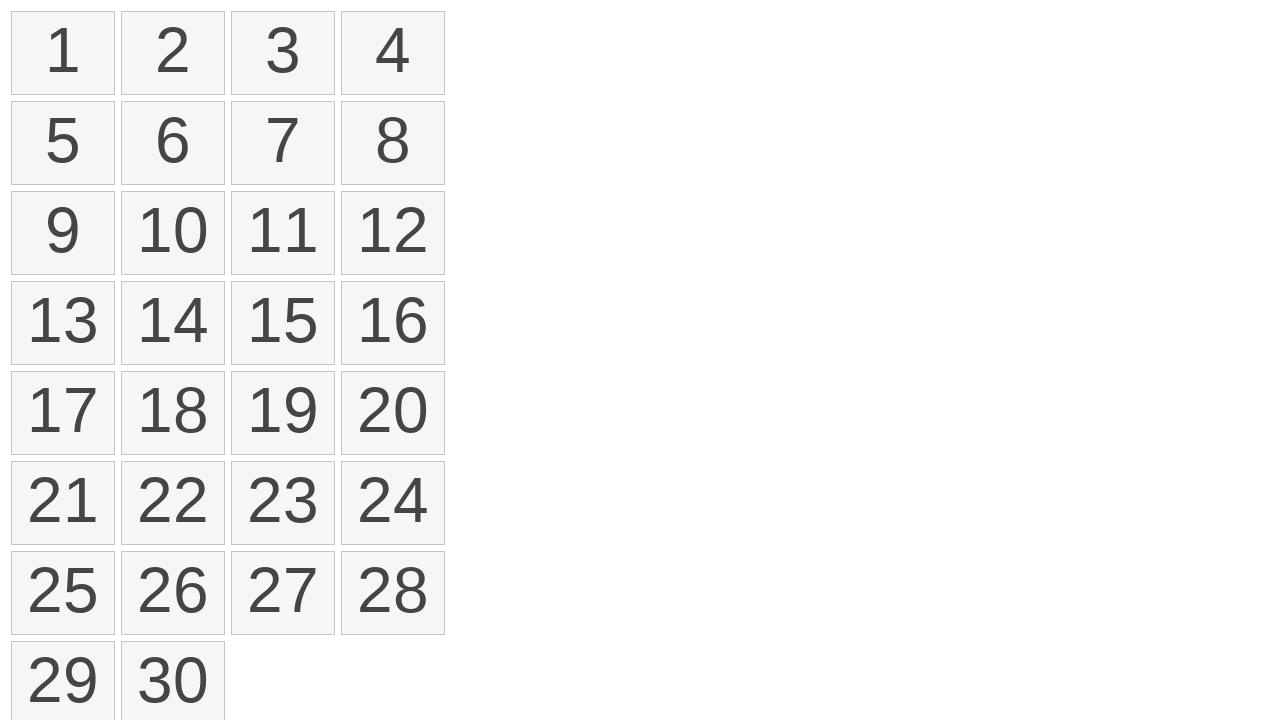

Located all selectable list items
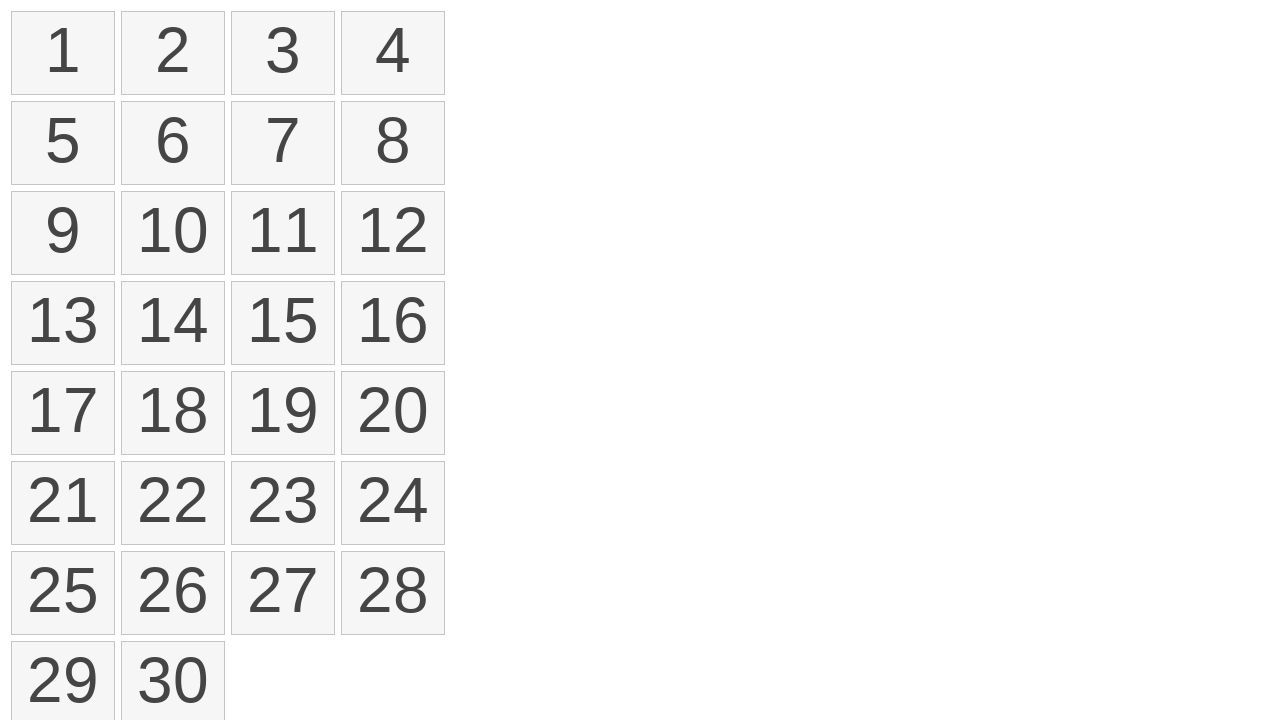

Pressed and held Meta key
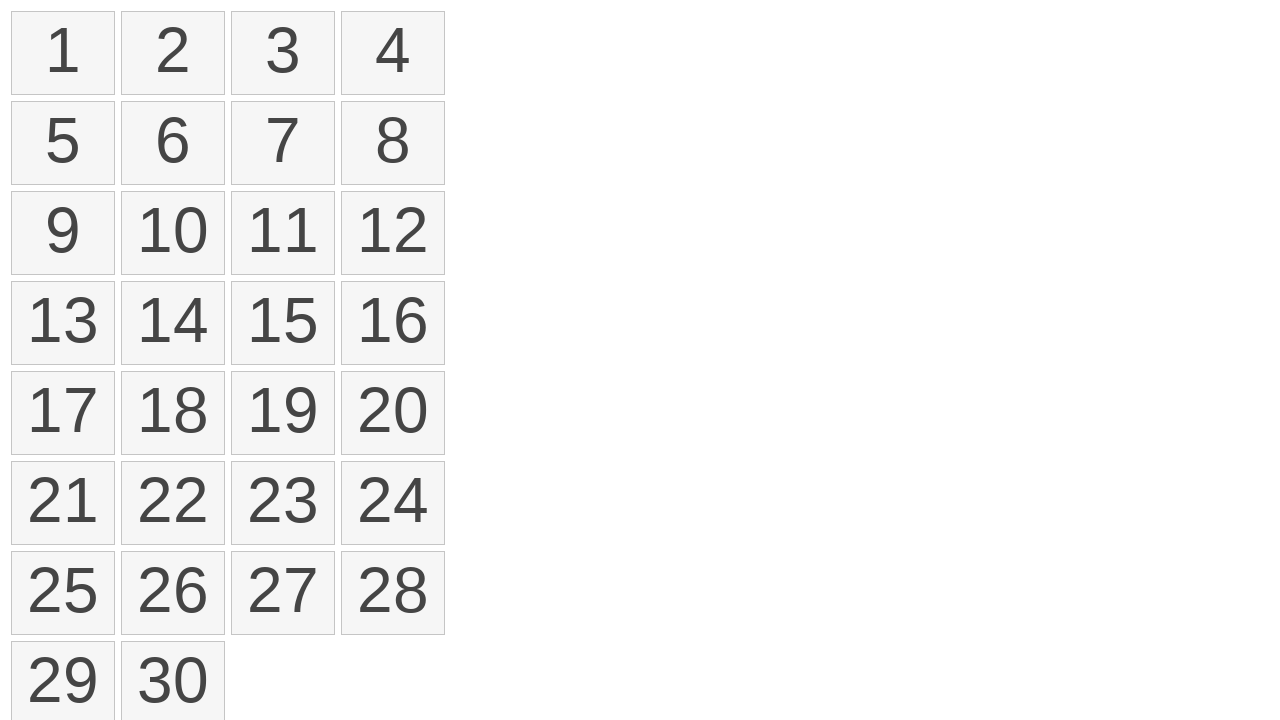

Clicked item at position 1 (index 0) at (63, 53) on ol#selectable>li >> nth=0
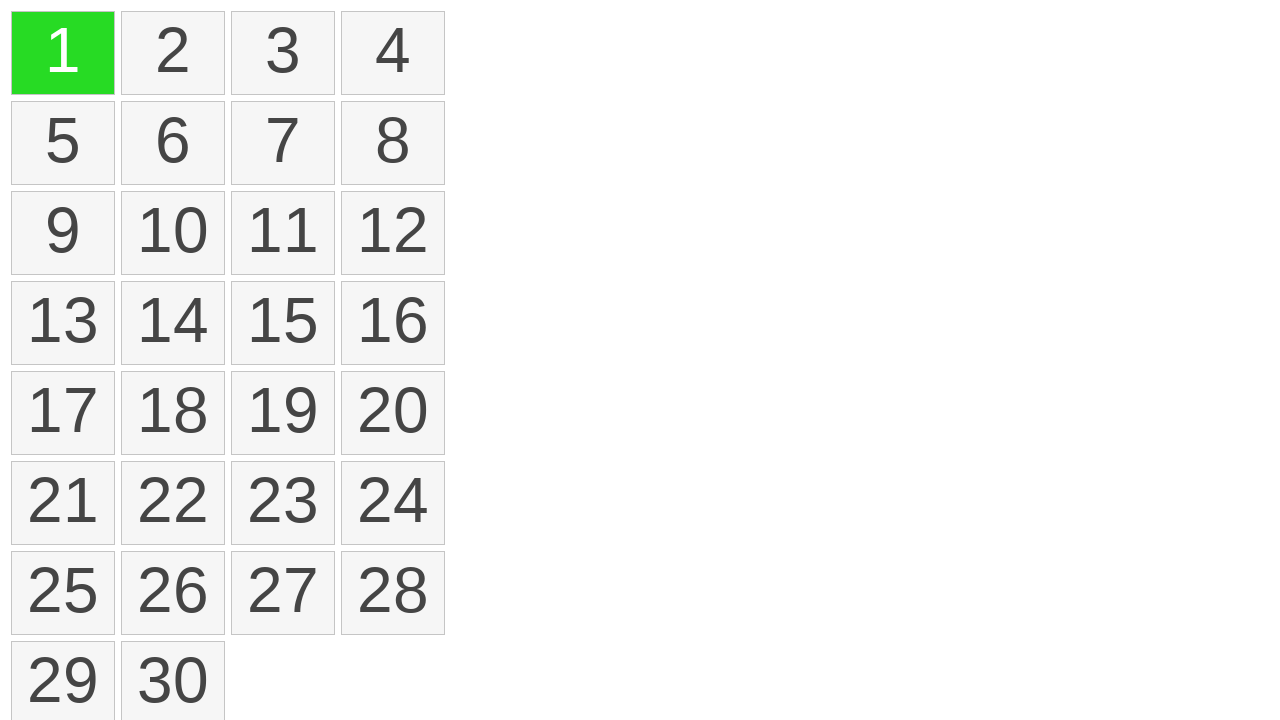

Clicked item at position 4 (index 3) at (393, 53) on ol#selectable>li >> nth=3
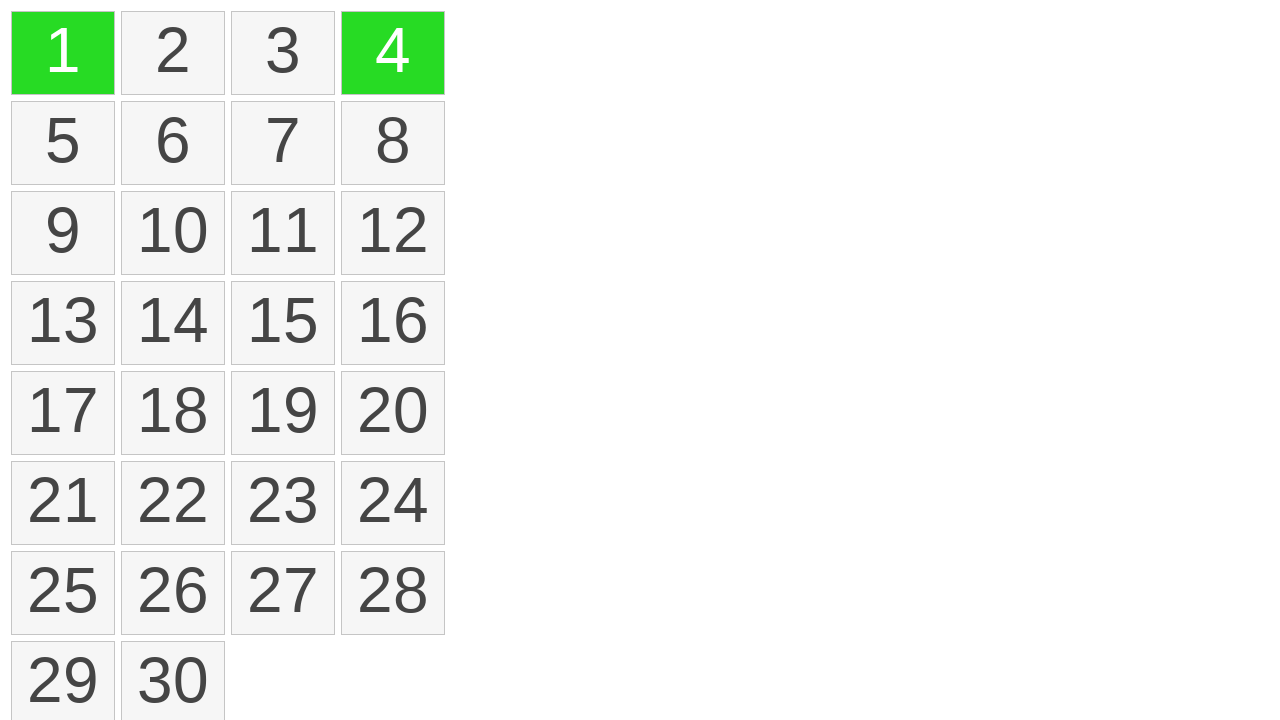

Clicked item at position 6 (index 5) at (173, 143) on ol#selectable>li >> nth=5
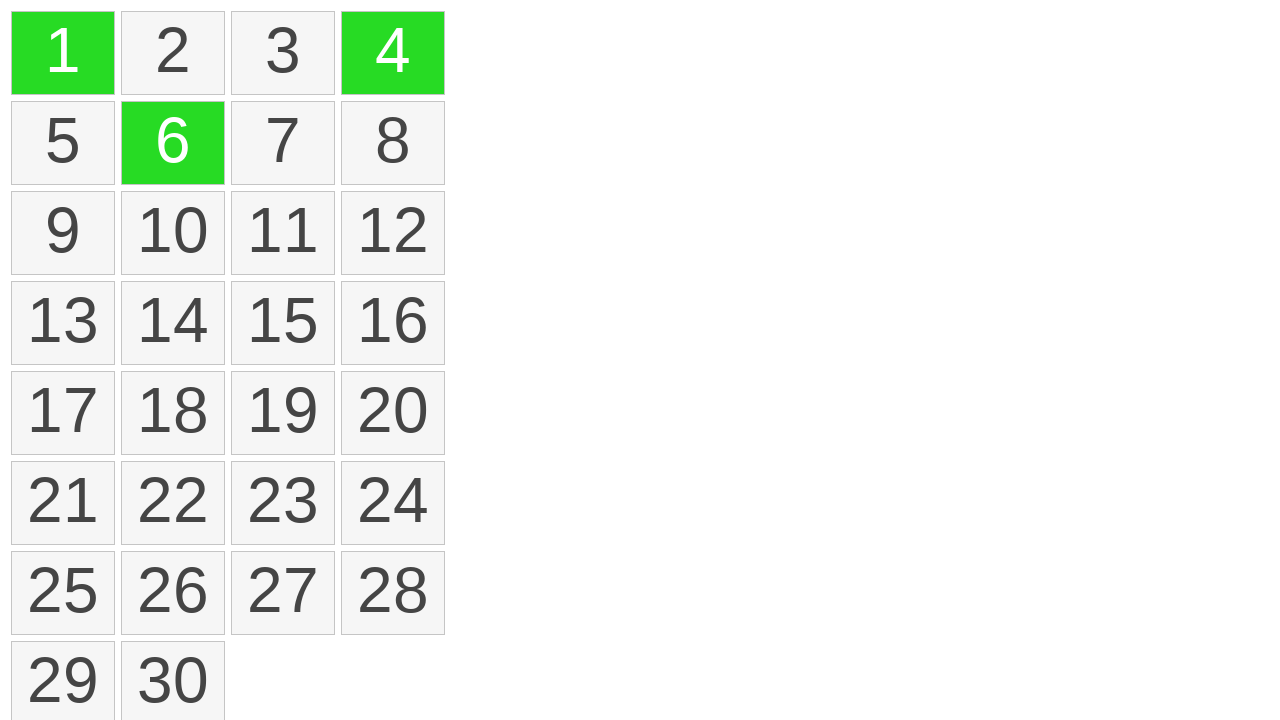

Clicked item at position 11 (index 10) at (283, 233) on ol#selectable>li >> nth=10
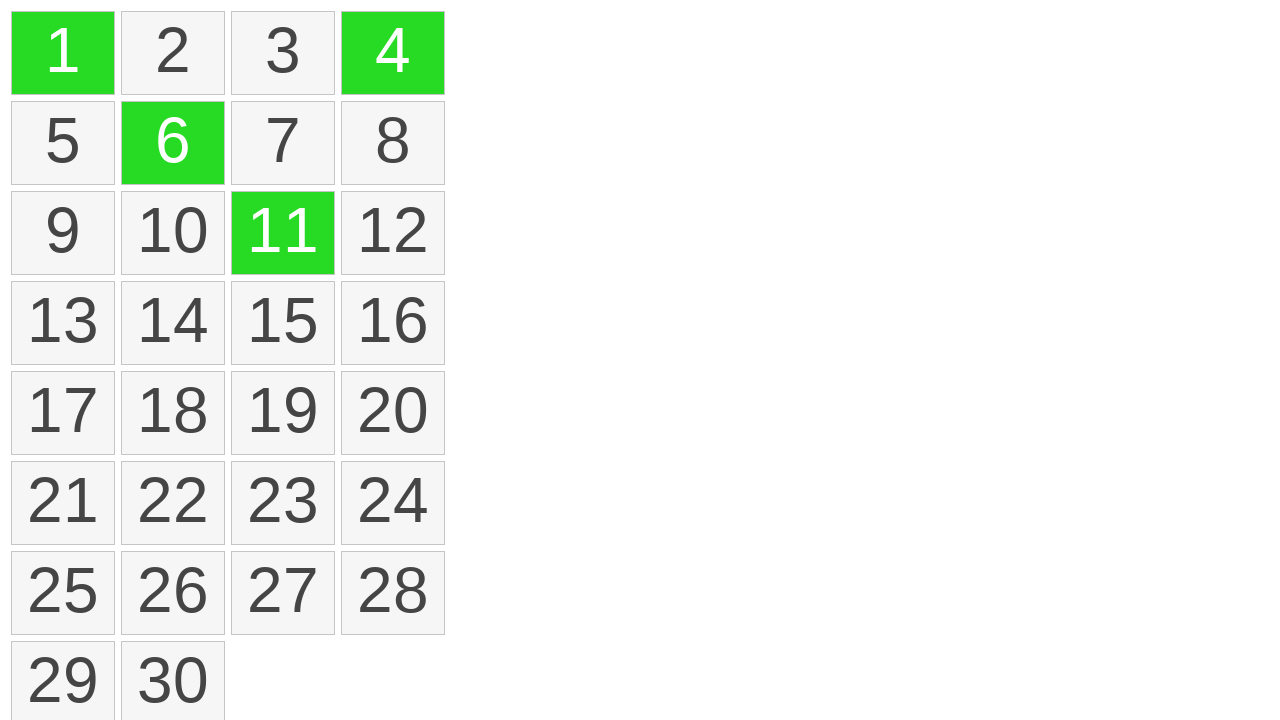

Released Meta key
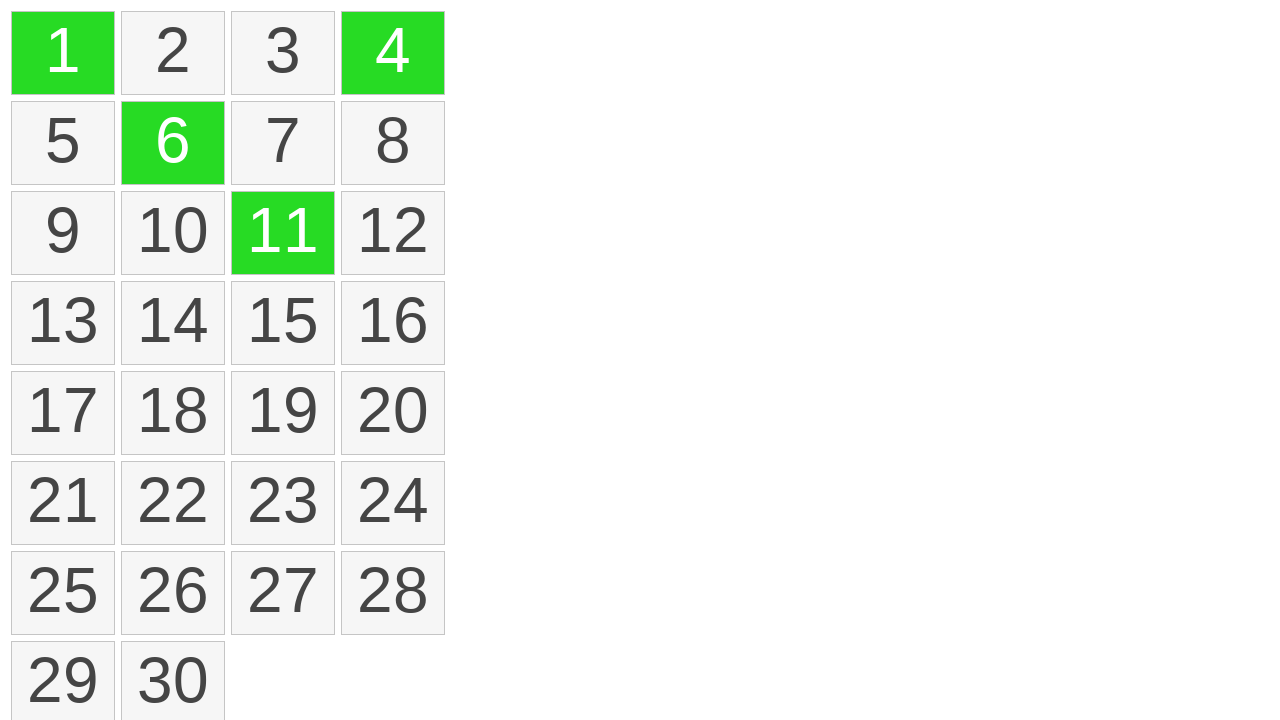

Located all selected items
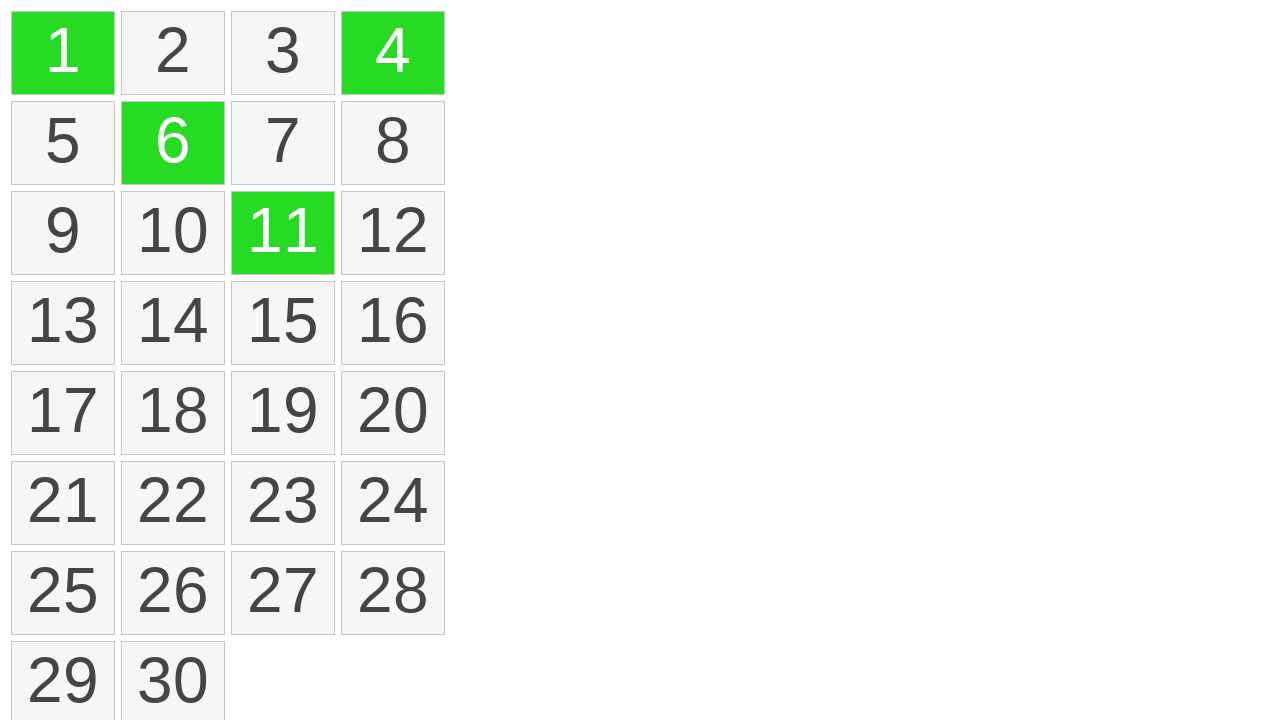

Verified that exactly 4 items are selected
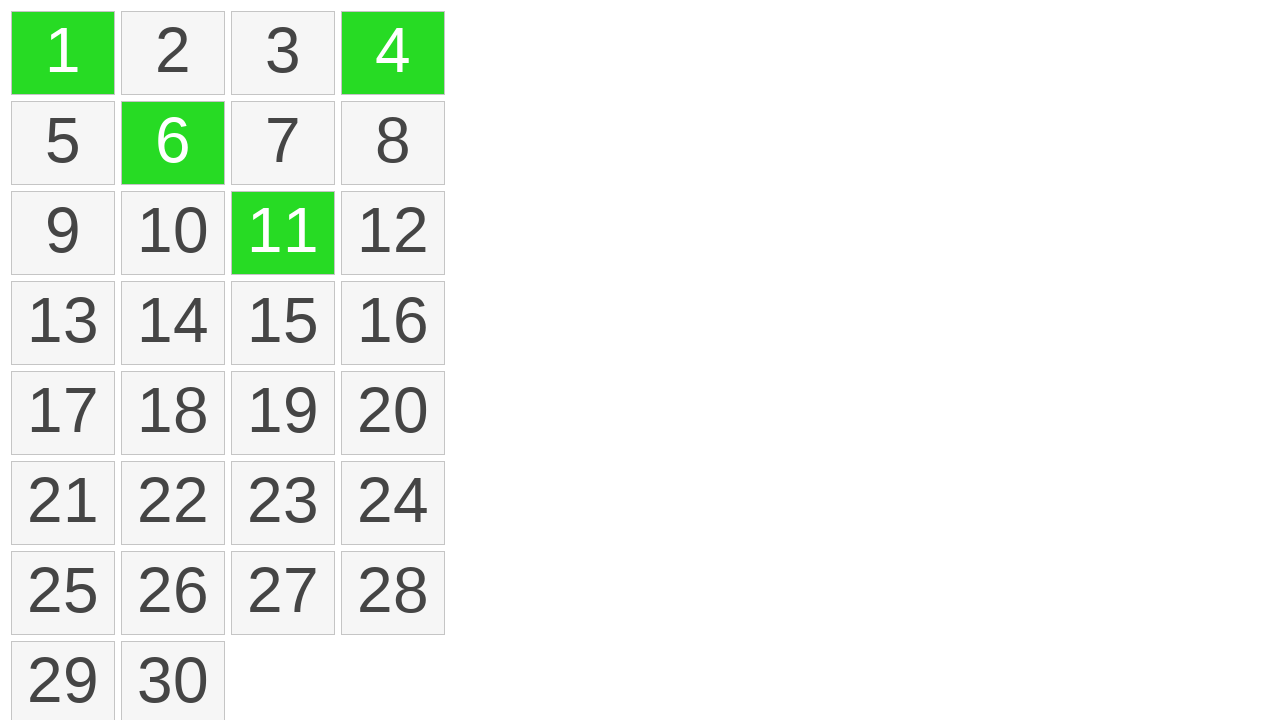

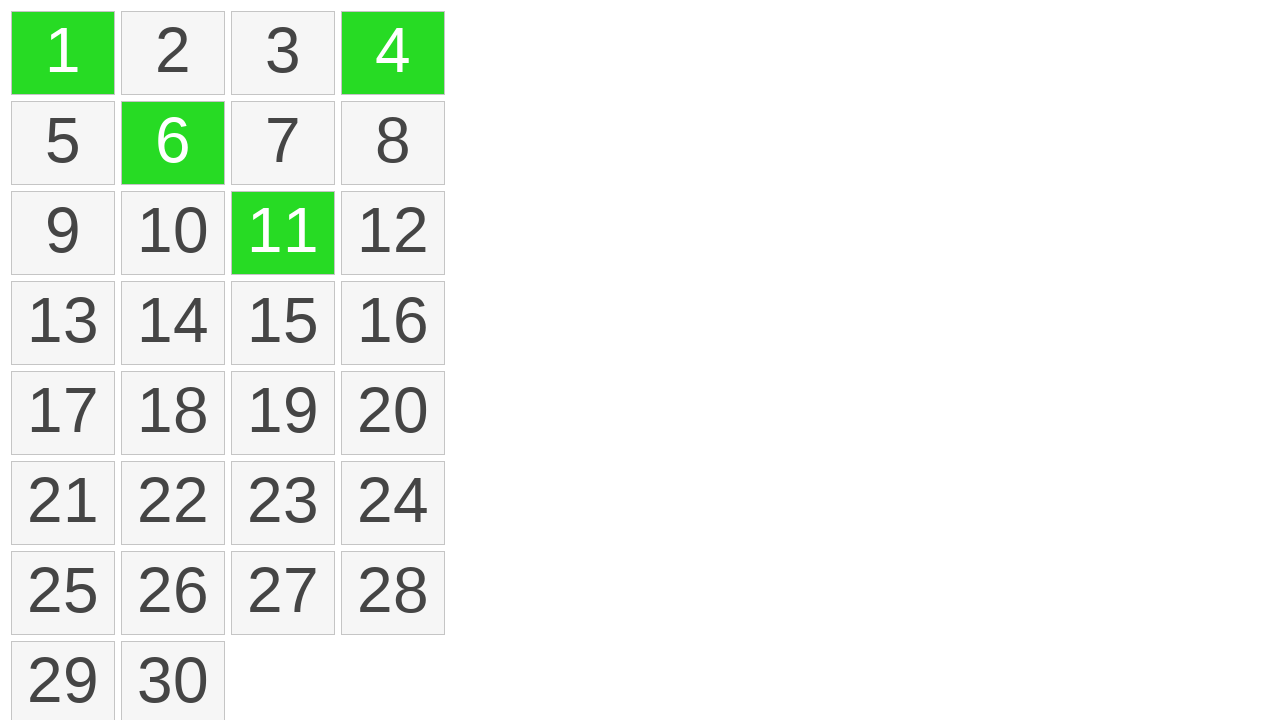